Tests a math challenge form by reading a value from the page, calculating the answer using a logarithmic formula, selecting radio button and checkbox options, filling in the computed answer, and submitting the form.

Starting URL: http://suninjuly.github.io/math.html

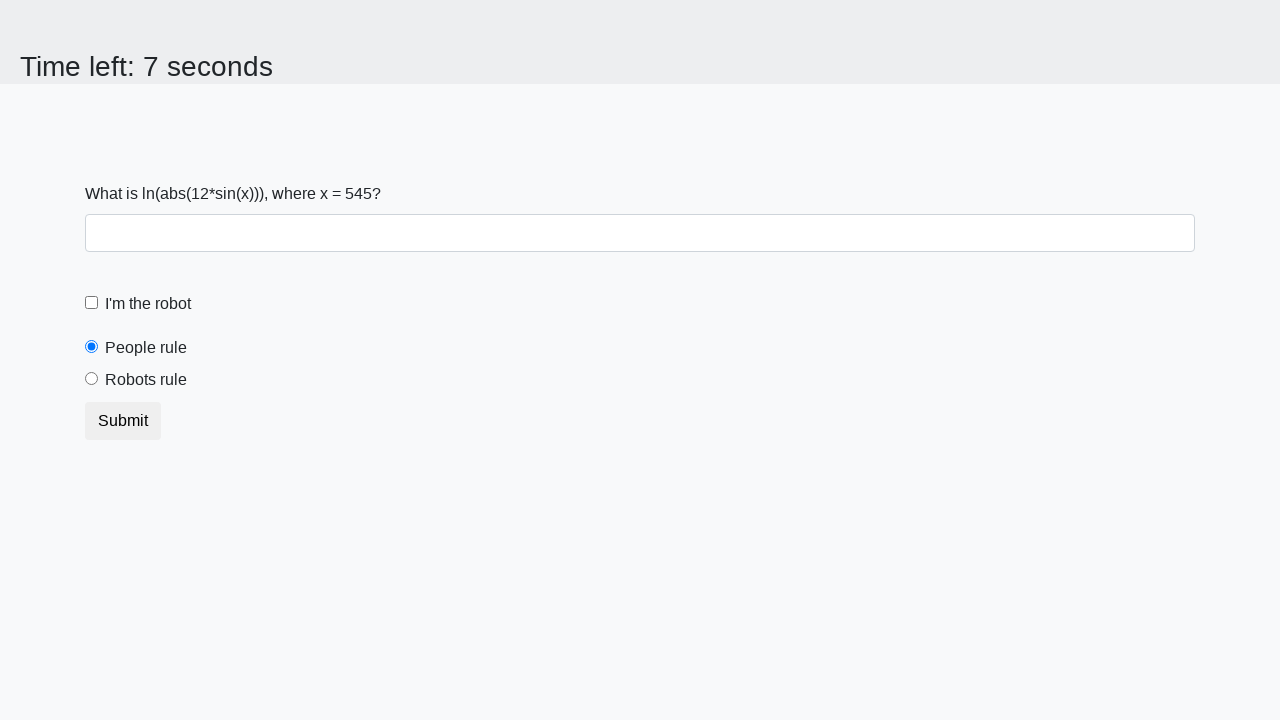

Clicked 'Robots rule' radio button at (92, 379) on #robotsRule
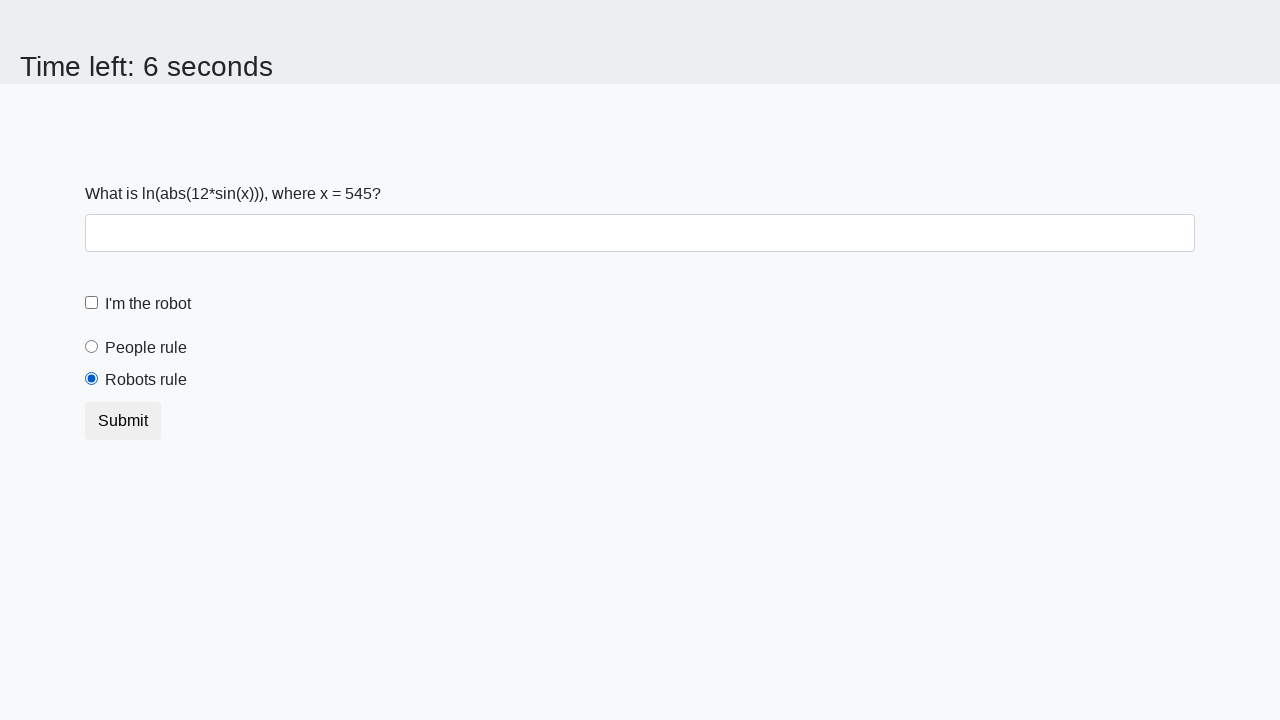

Clicked robot checkbox at (92, 303) on #robotCheckbox
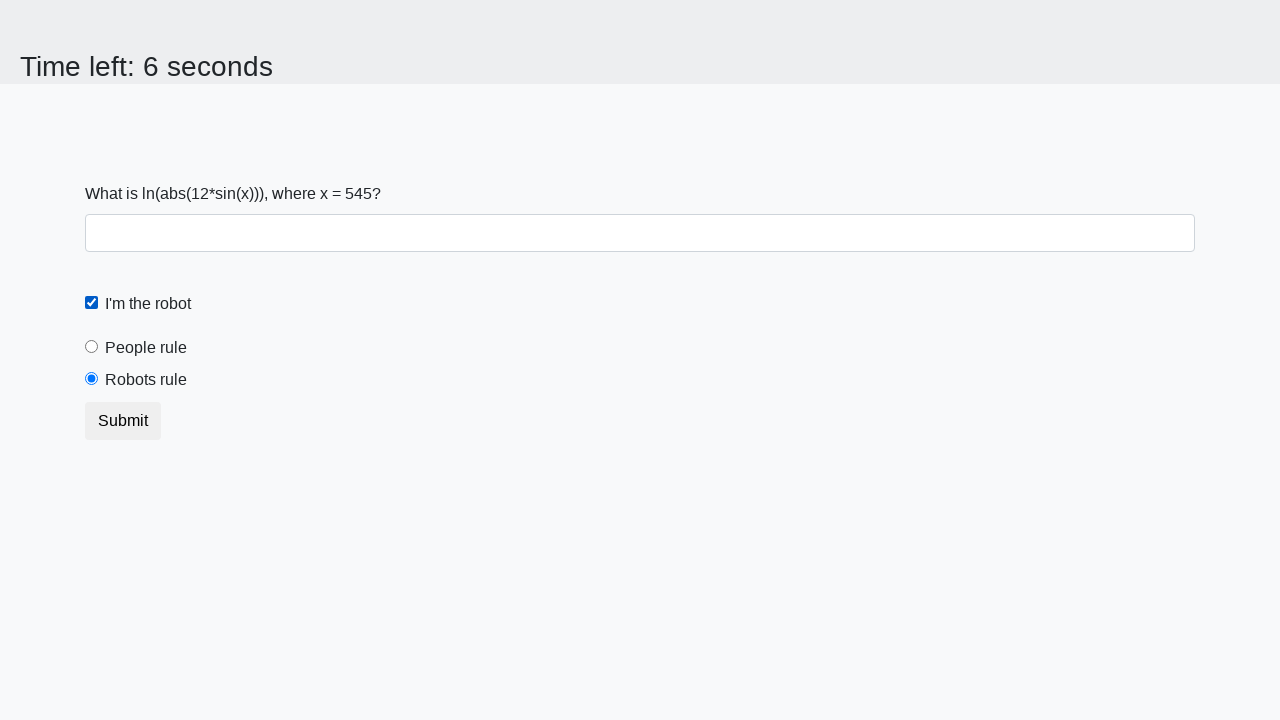

Retrieved x value from page: 545
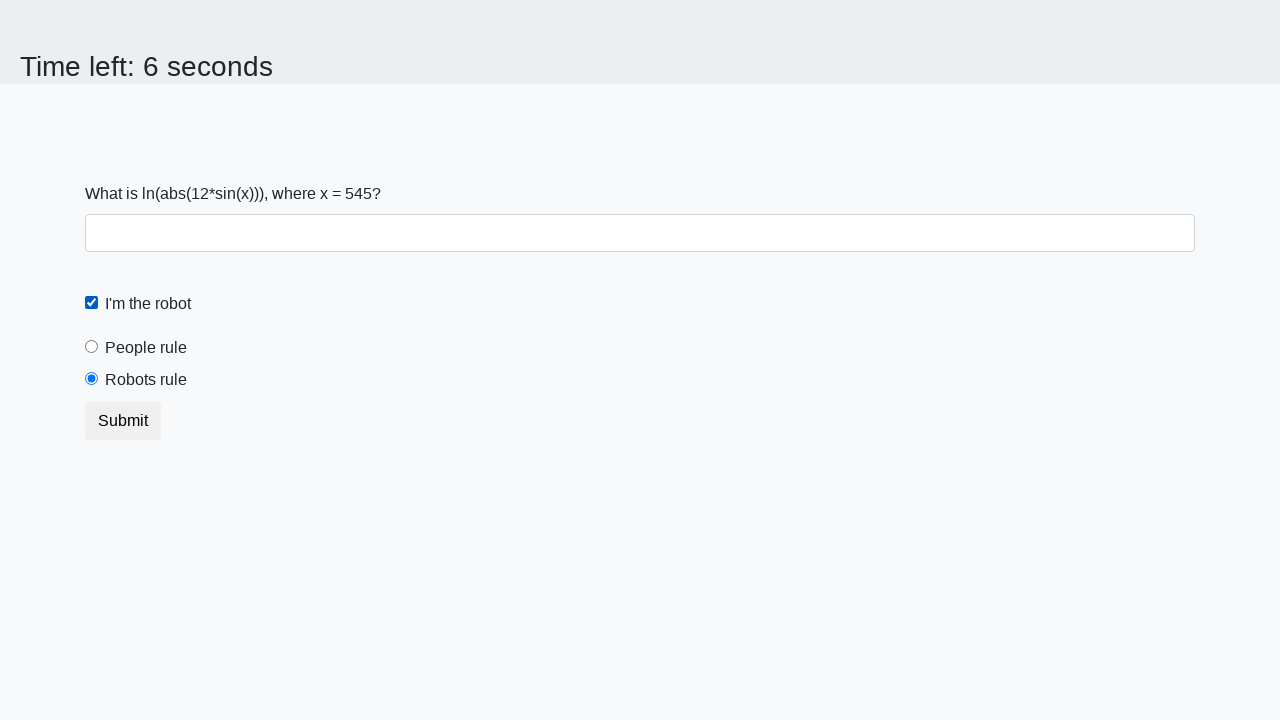

Calculated answer using logarithmic formula: 2.482705506052213
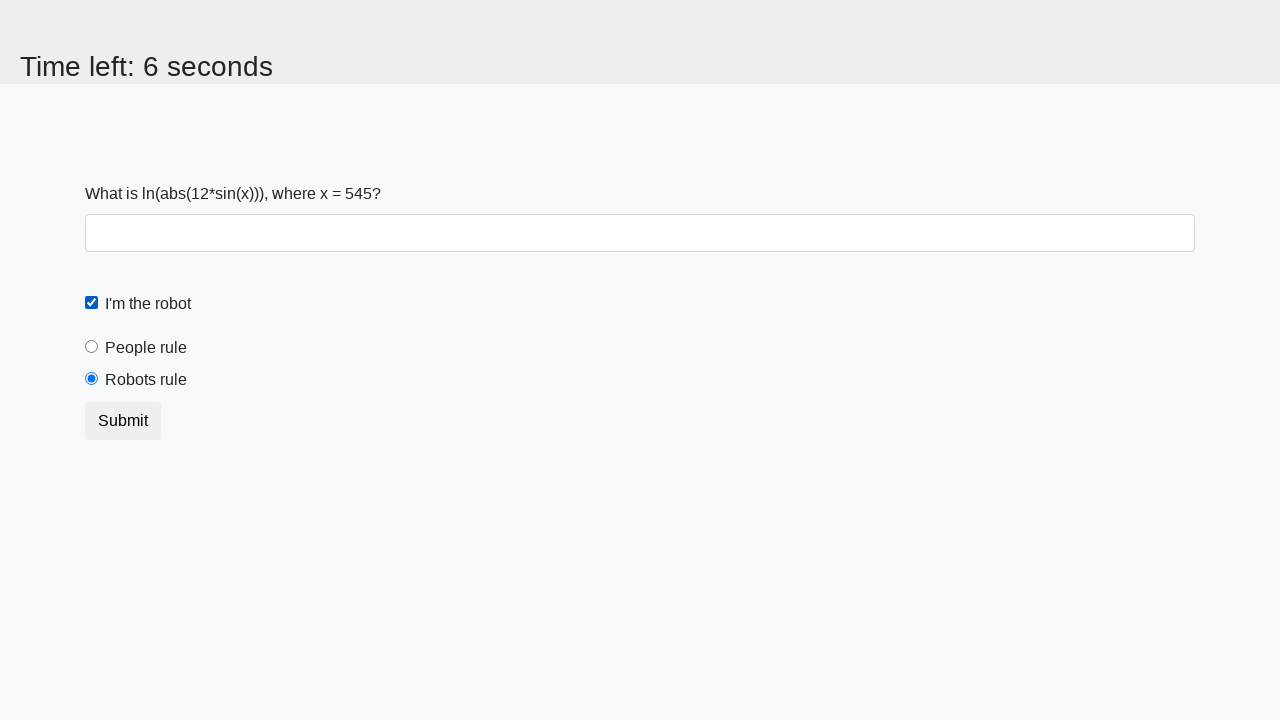

Filled answer field with calculated value: 2.482705506052213 on #answer
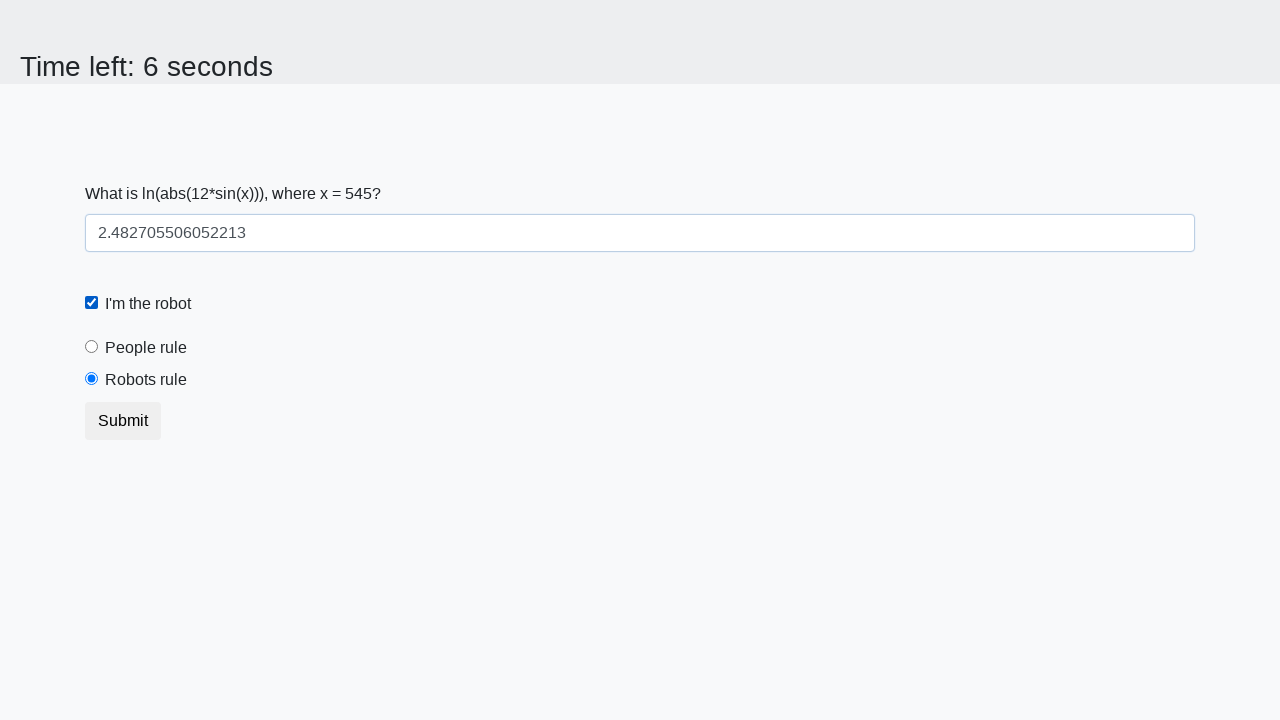

Clicked submit button to complete math challenge at (123, 421) on button
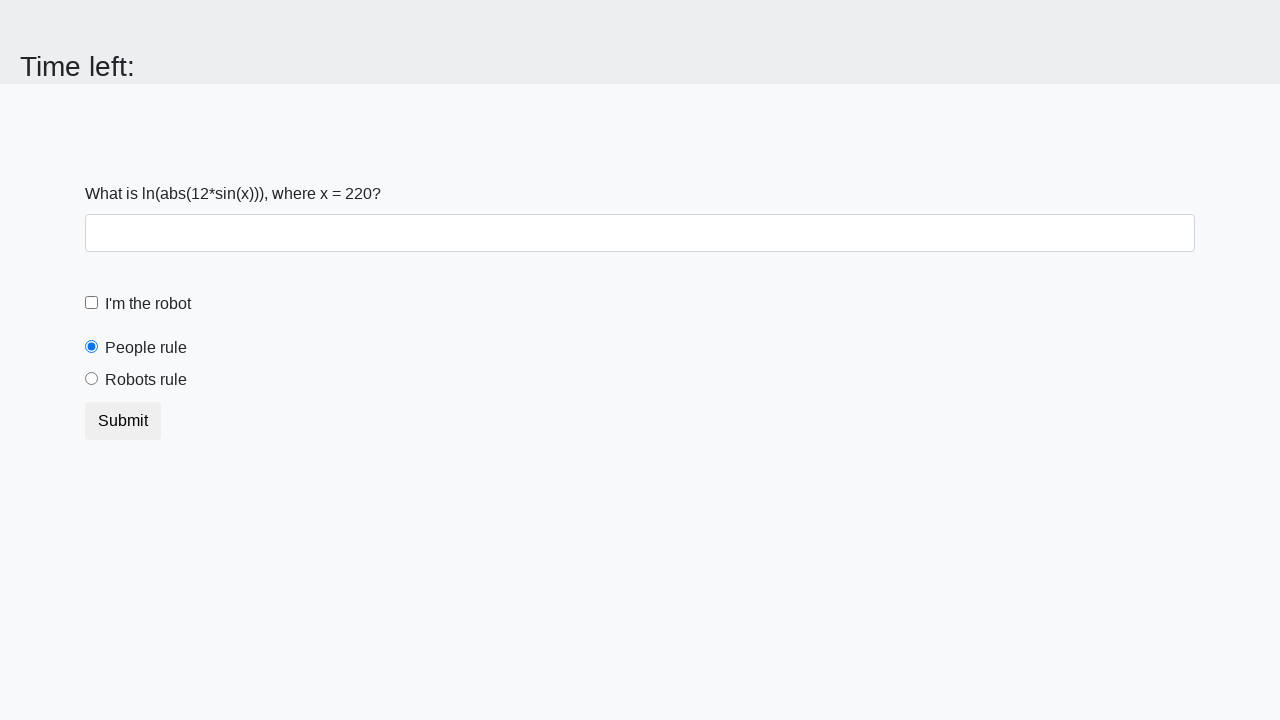

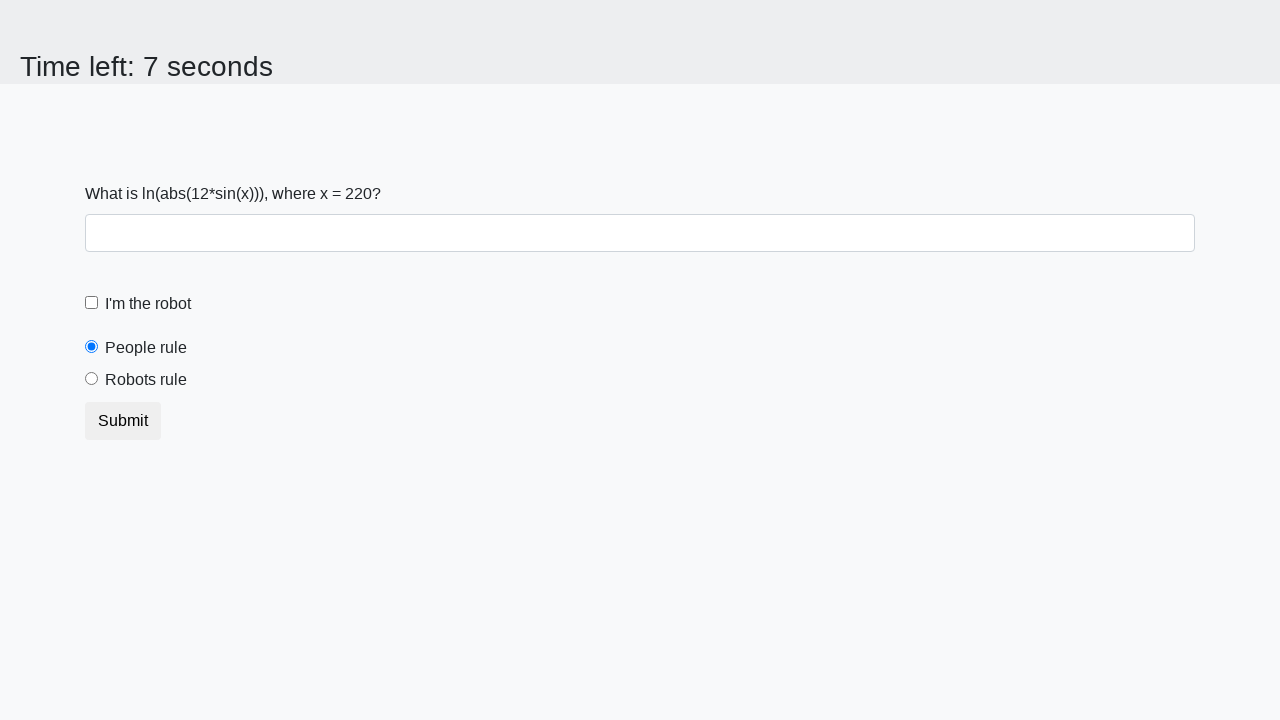